Tests keyboard actions by typing "You are Exceptional" using shift key combinations to capitalize specific letters in an autocomplete input field

Starting URL: https://demoqa.com/auto-complete

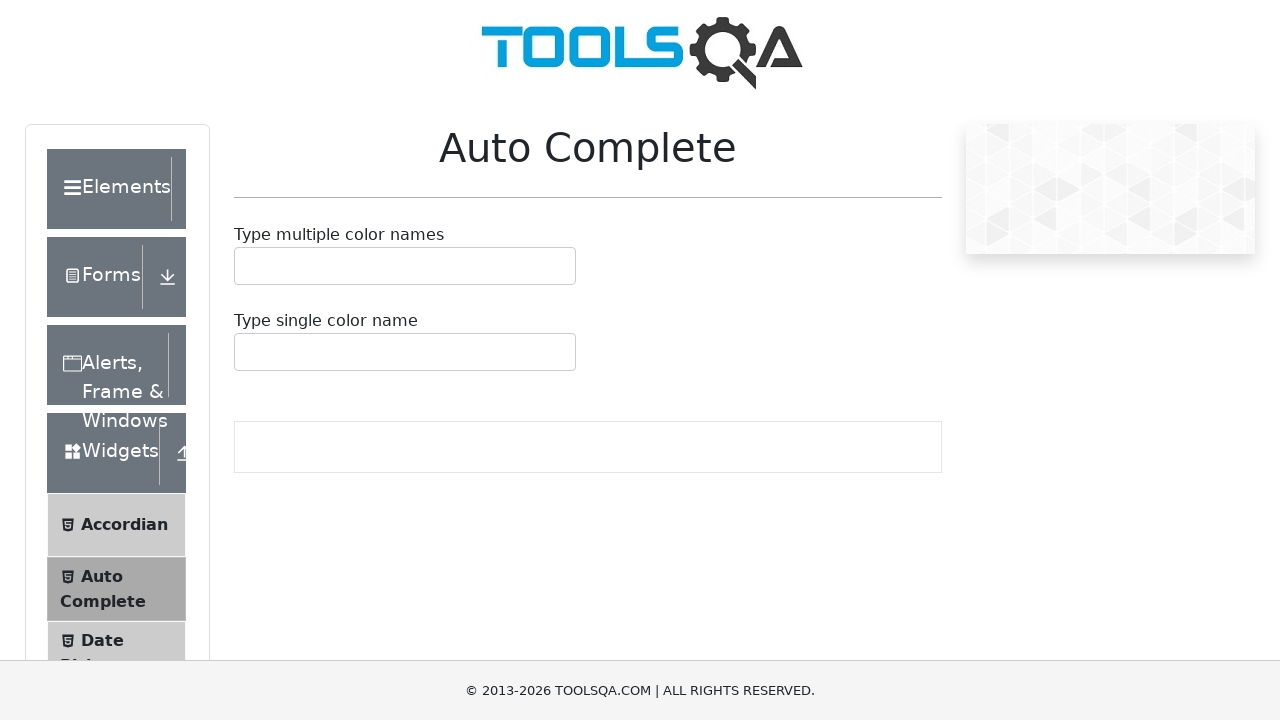

Clicked on the autocomplete input field at (247, 352) on #autoCompleteSingleInput
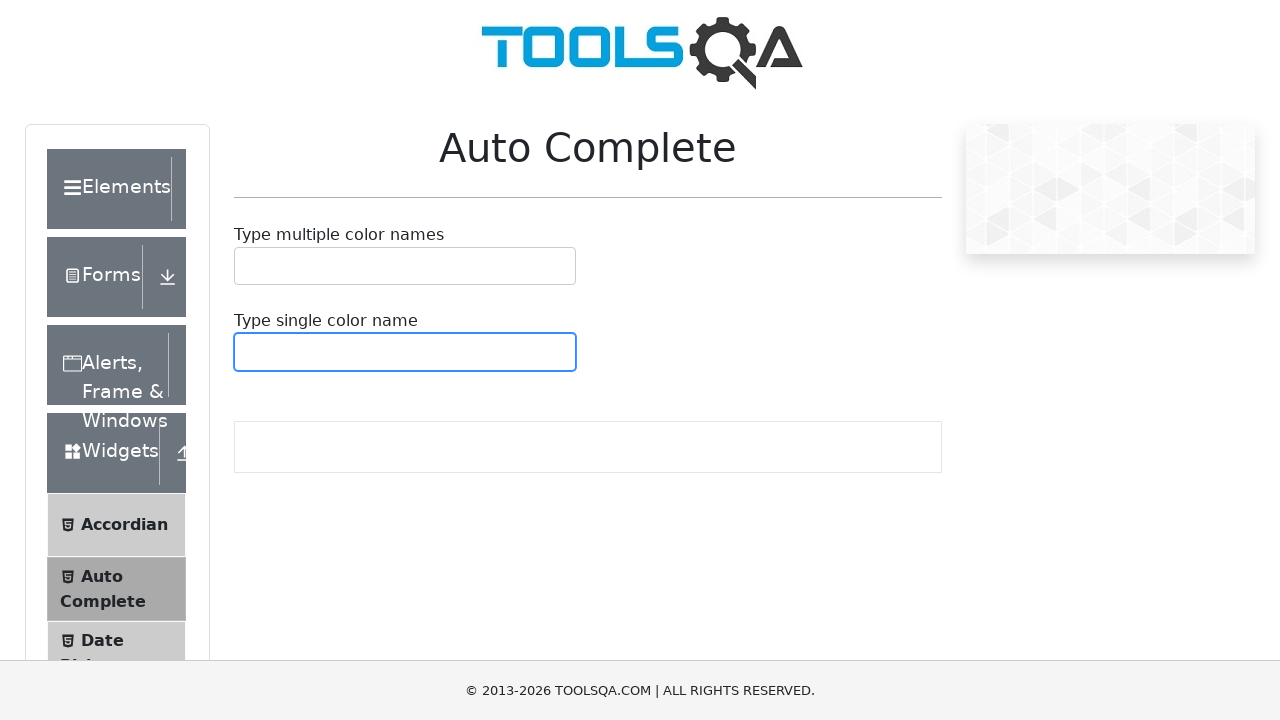

Pressed Shift key down
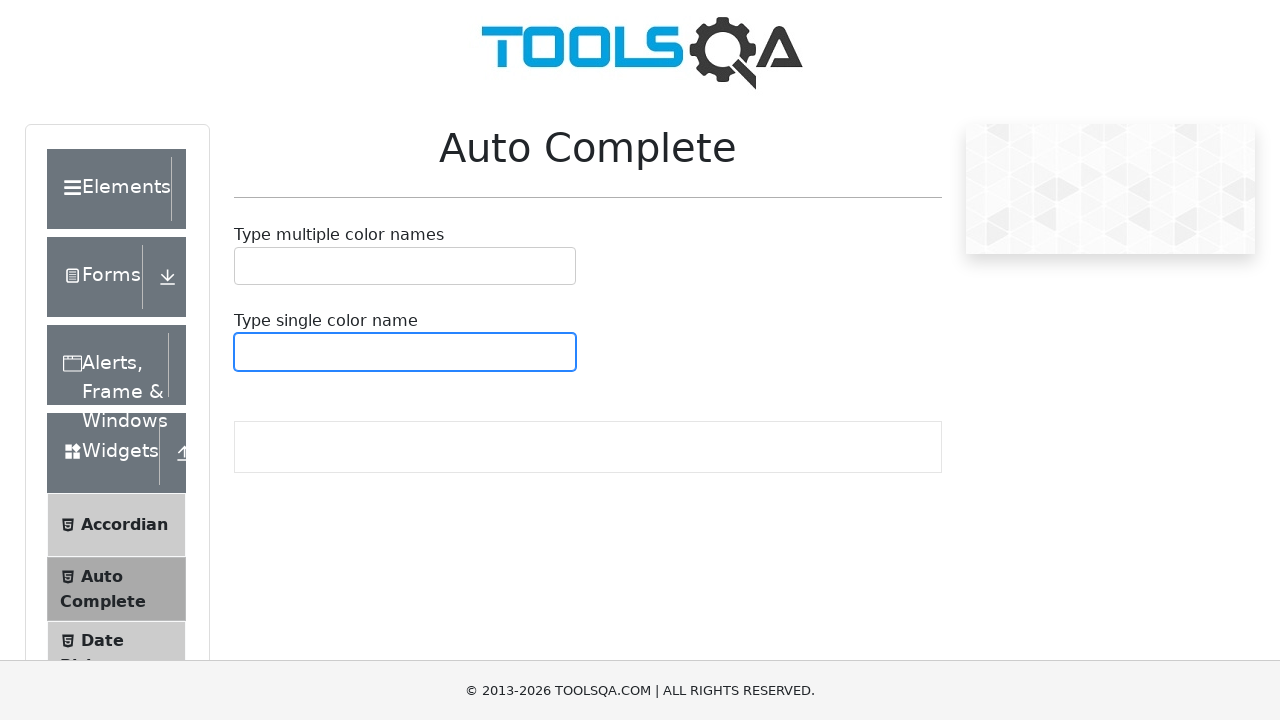

Pressed capital Y
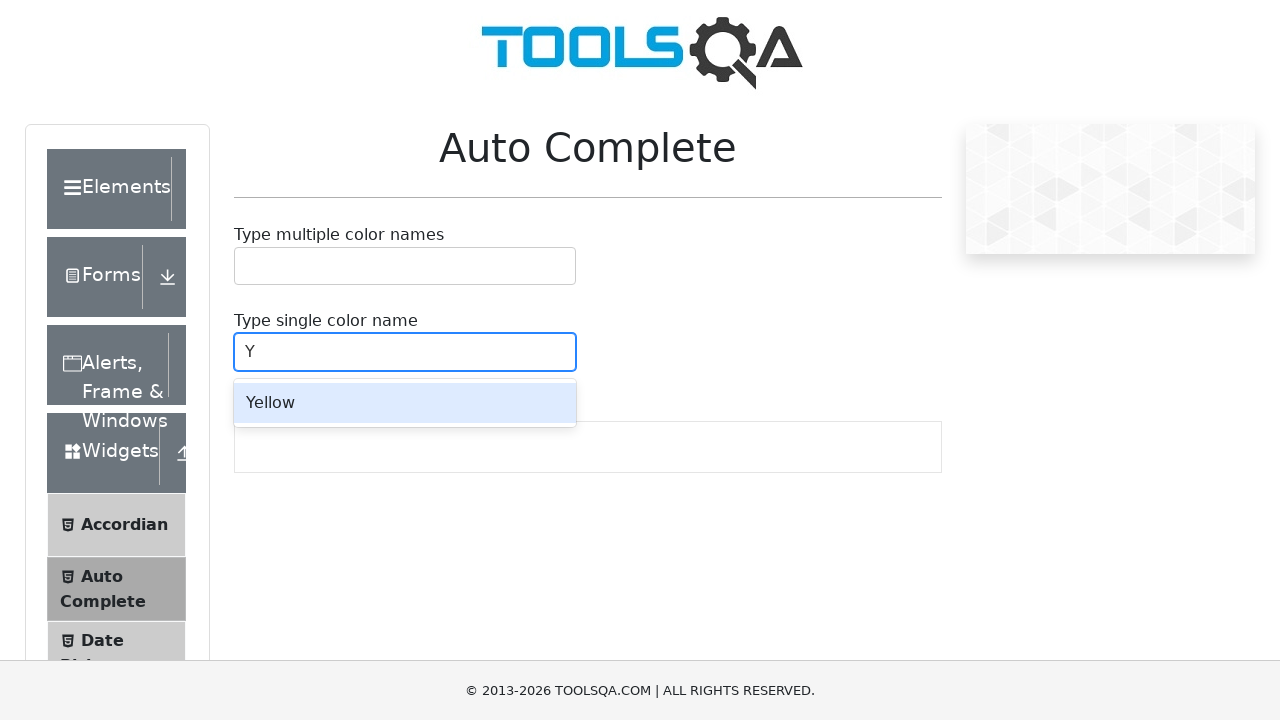

Released Shift key
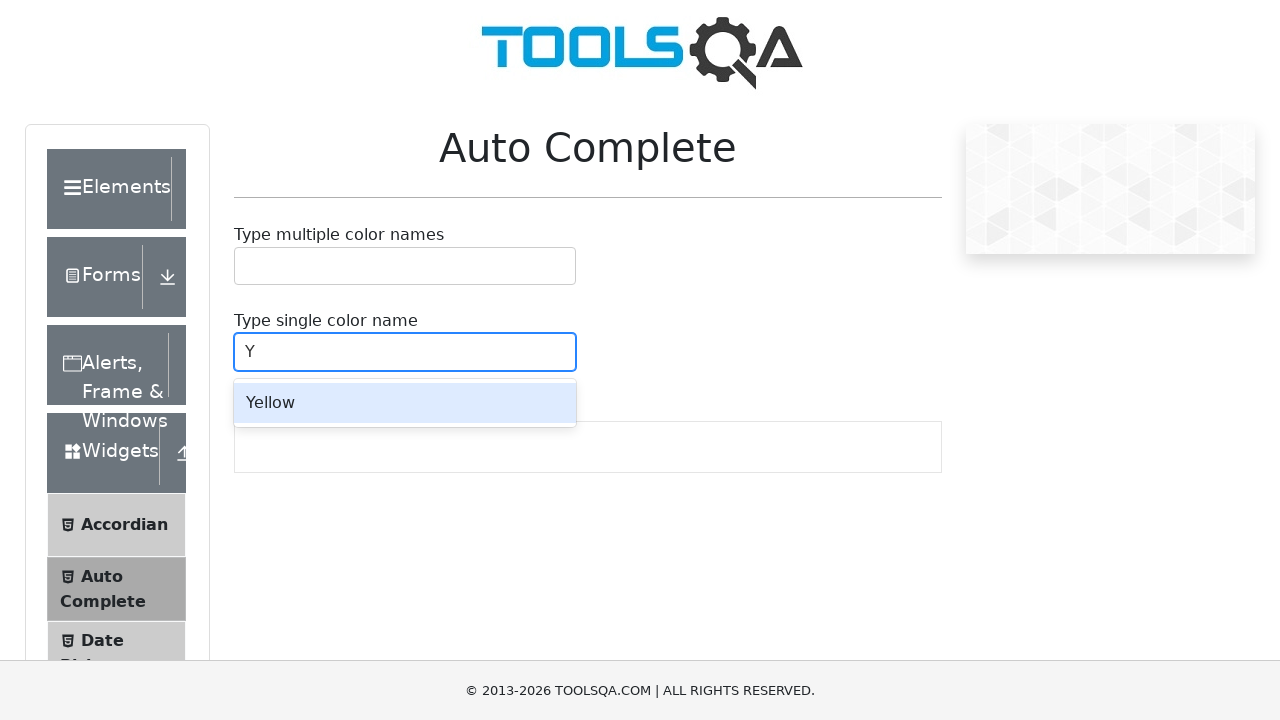

Typed 'ou are ' in lowercase
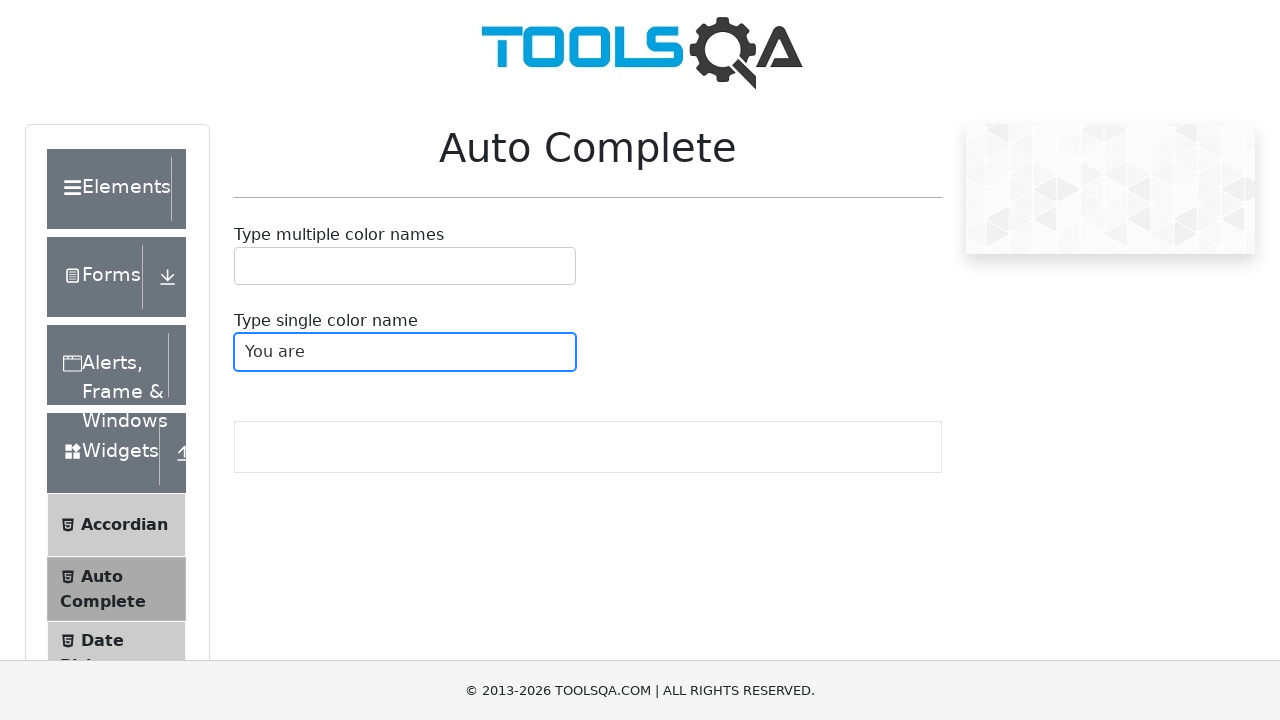

Pressed Shift key down
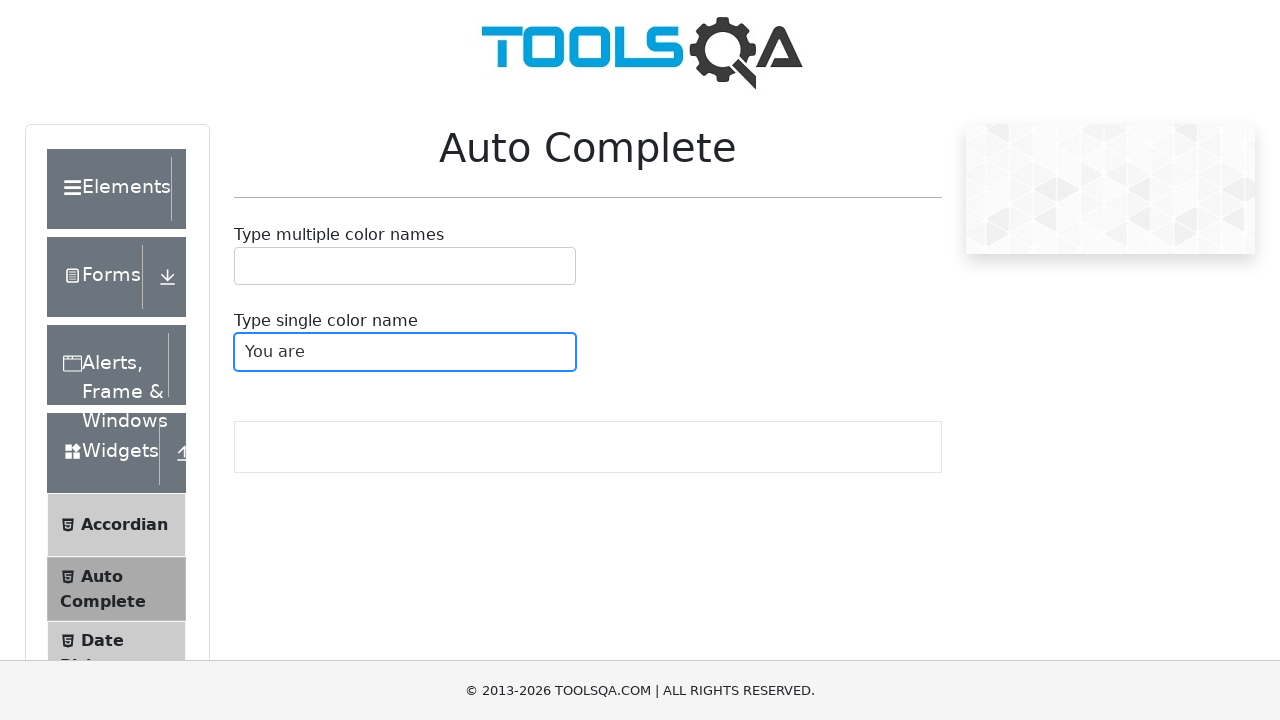

Pressed capital E
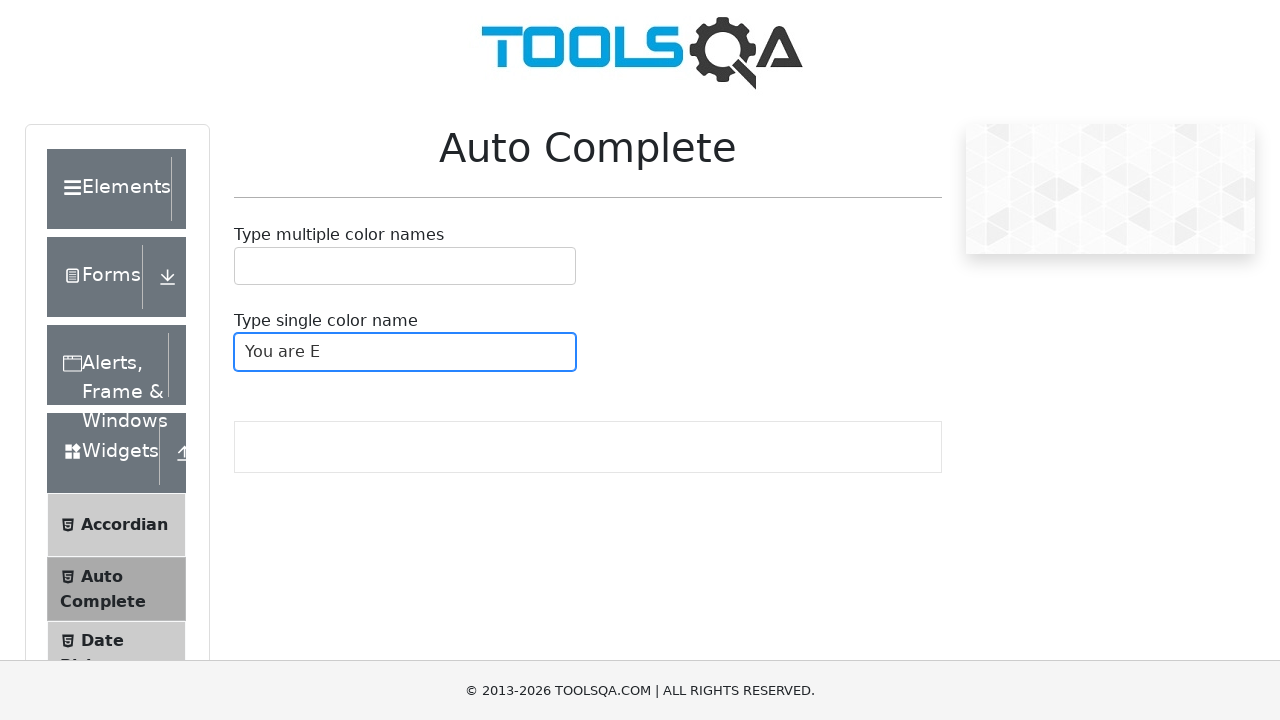

Released Shift key
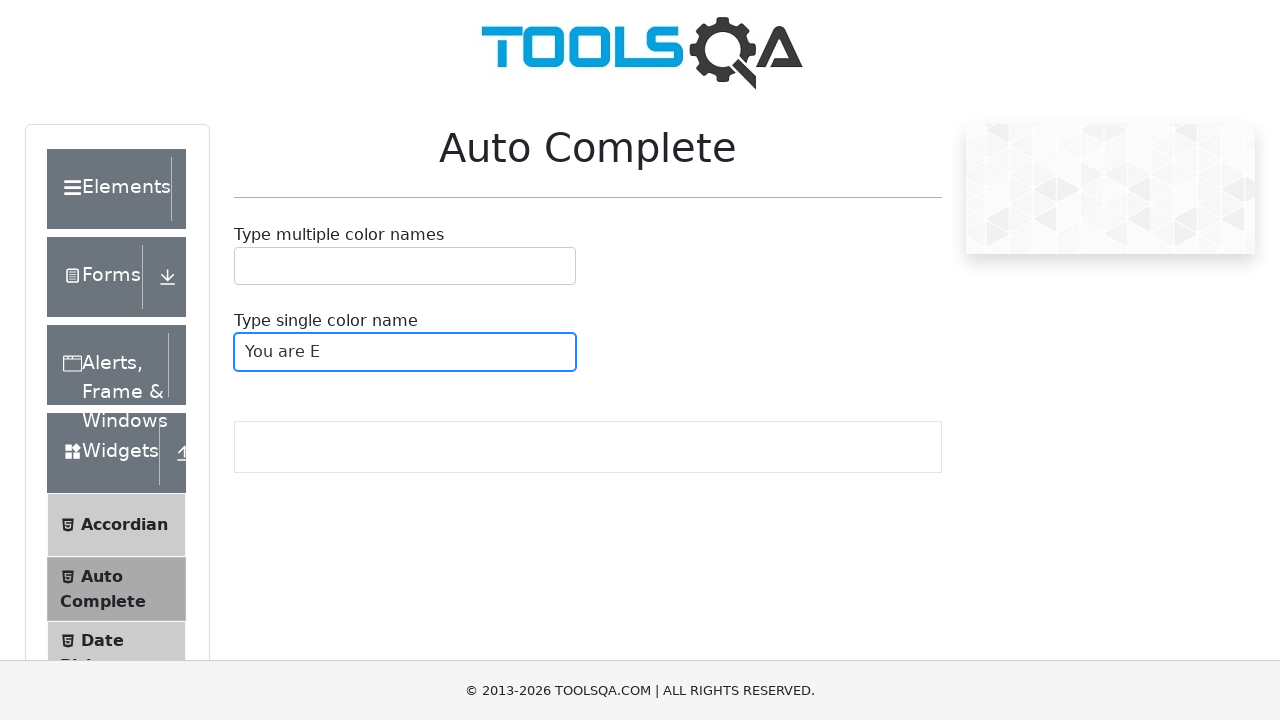

Typed 'xceptional' in lowercase to complete 'Exceptional'
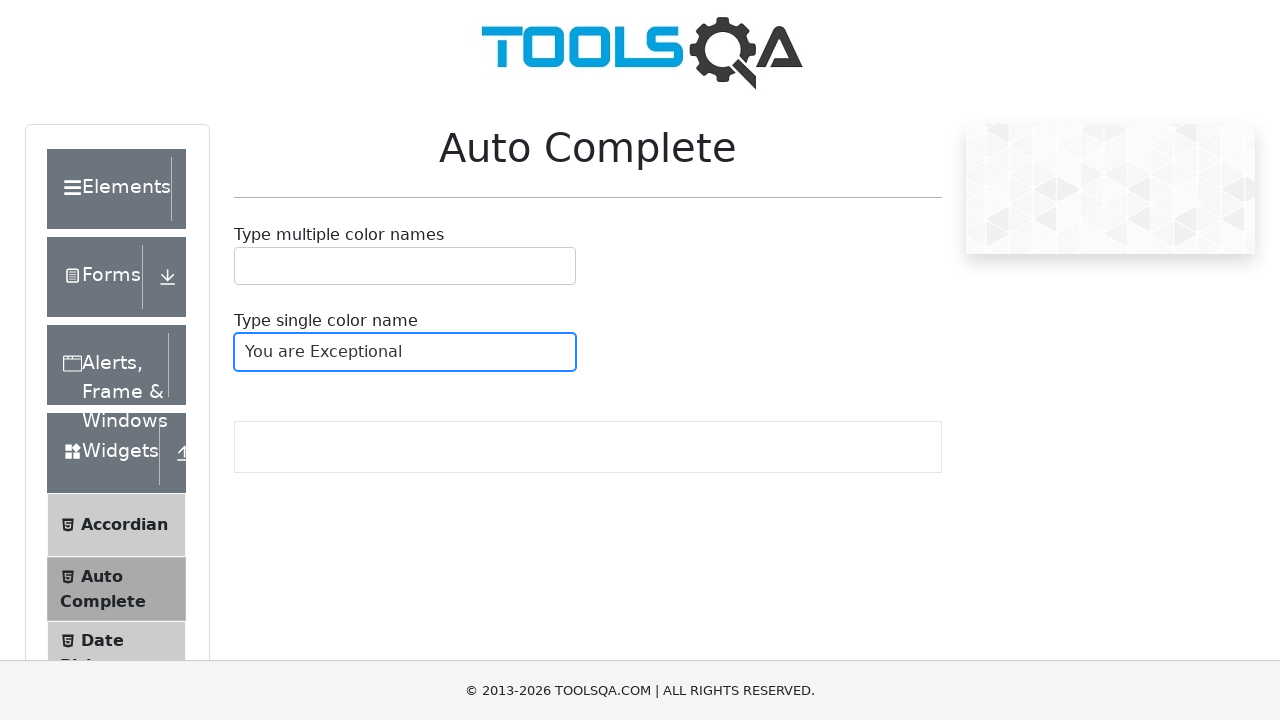

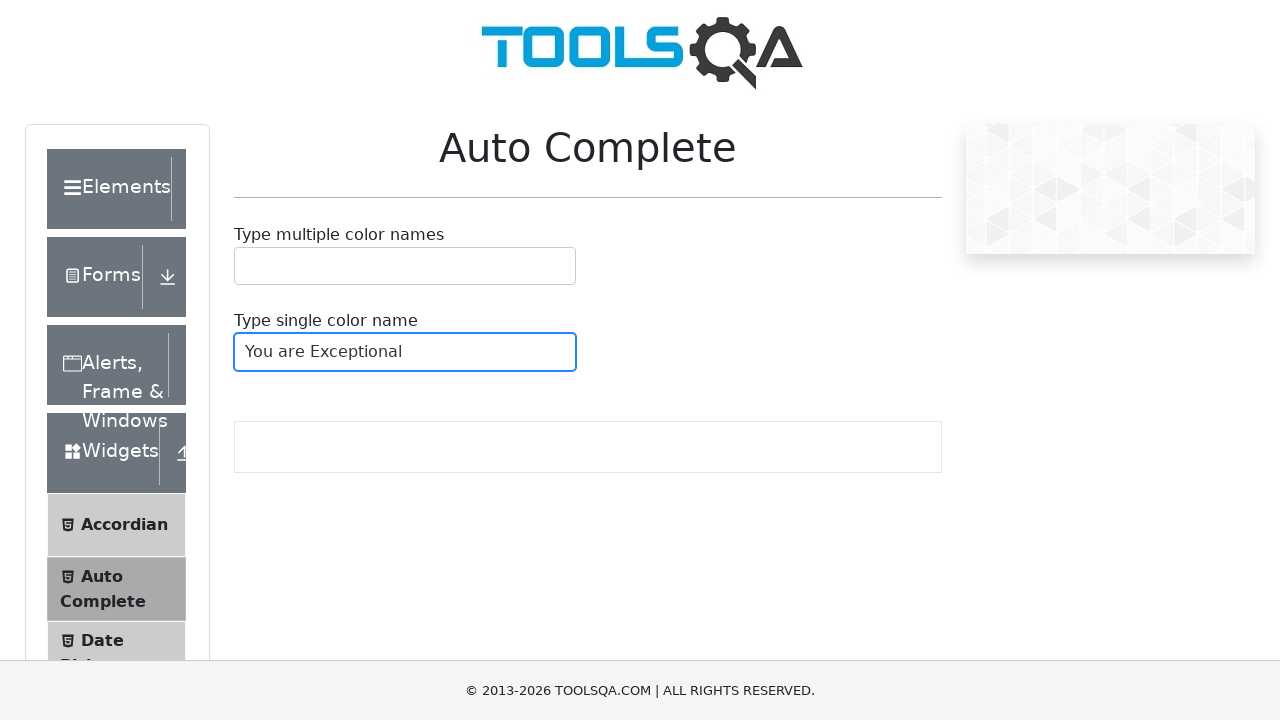